Tests rendered element by clicking render button and verifying the text of the newly rendered element

Starting URL: https://dgotlieb.github.io/Selenium/synchronization.html

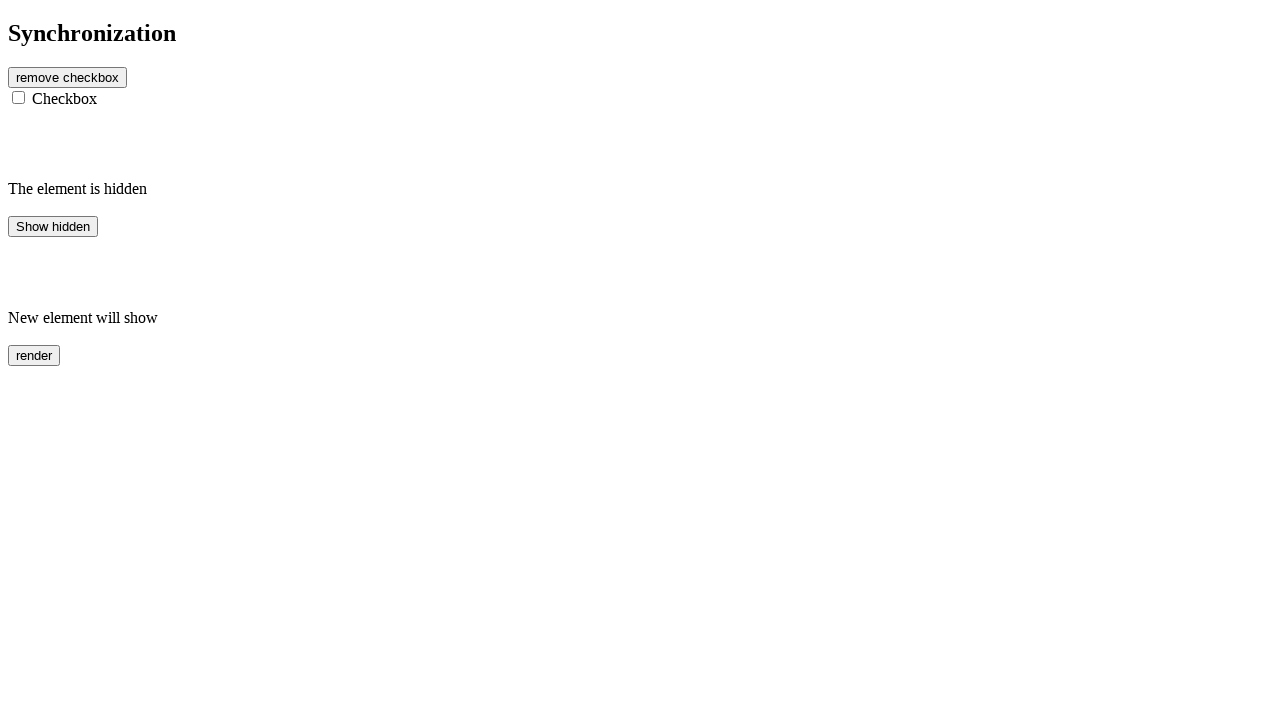

Clicked render button to trigger element rendering at (34, 355) on #rendered
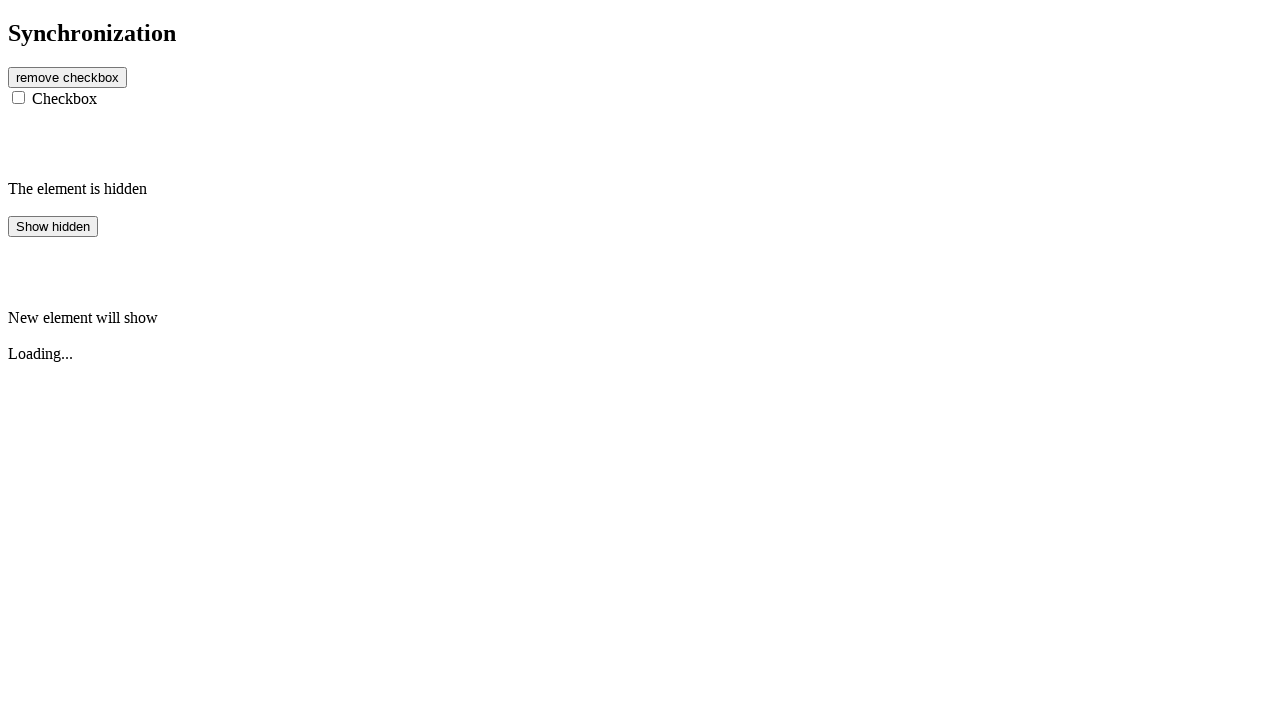

Waited for newly rendered element #finish2 to become visible
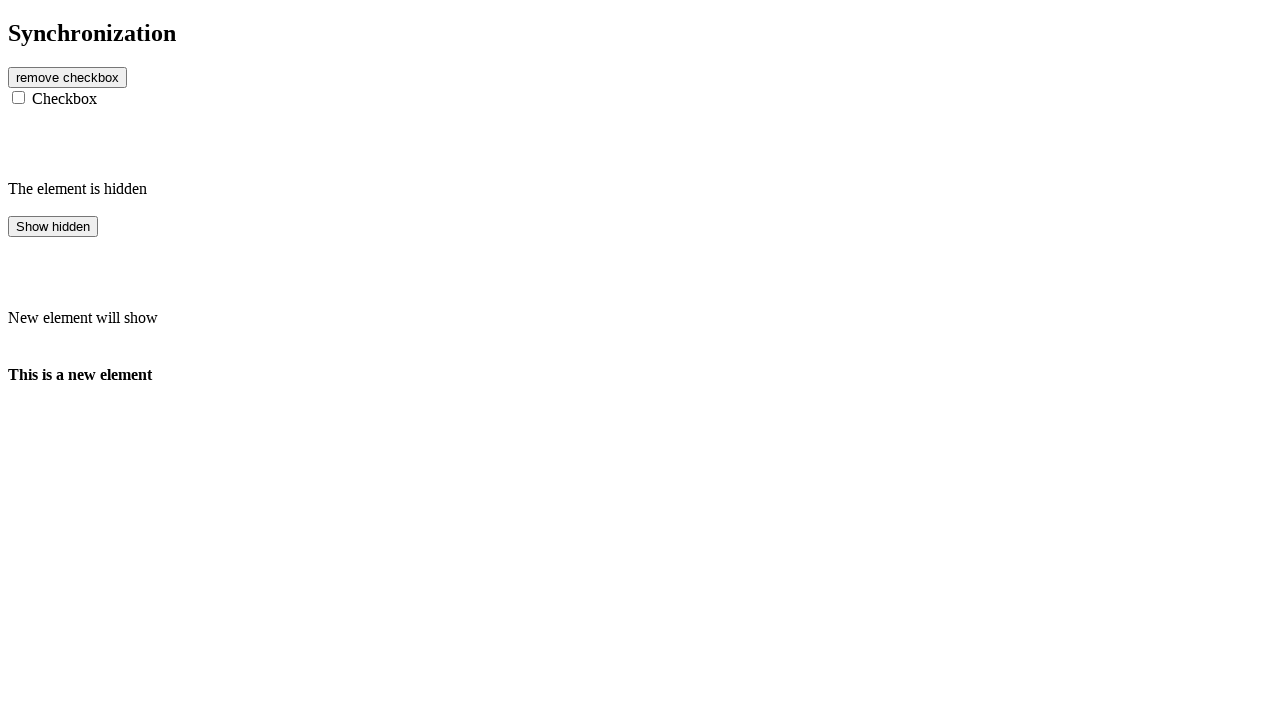

Verified that rendered element contains expected text 'This is a new element'
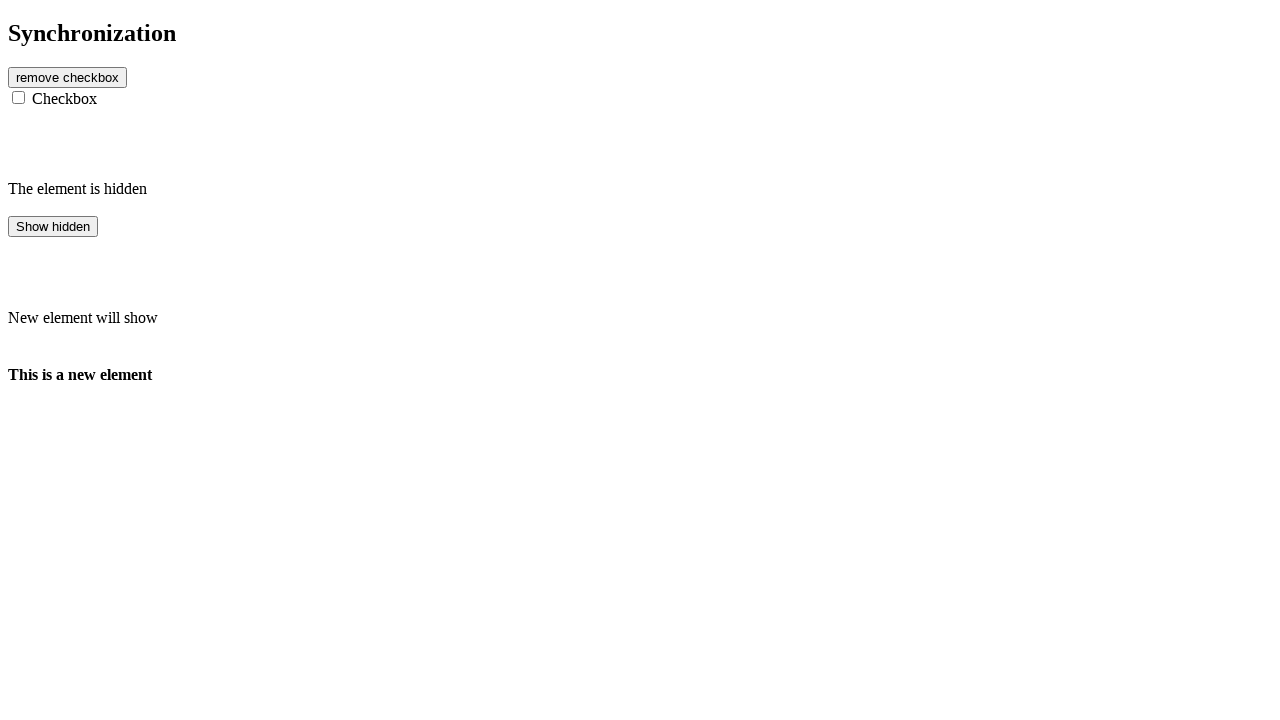

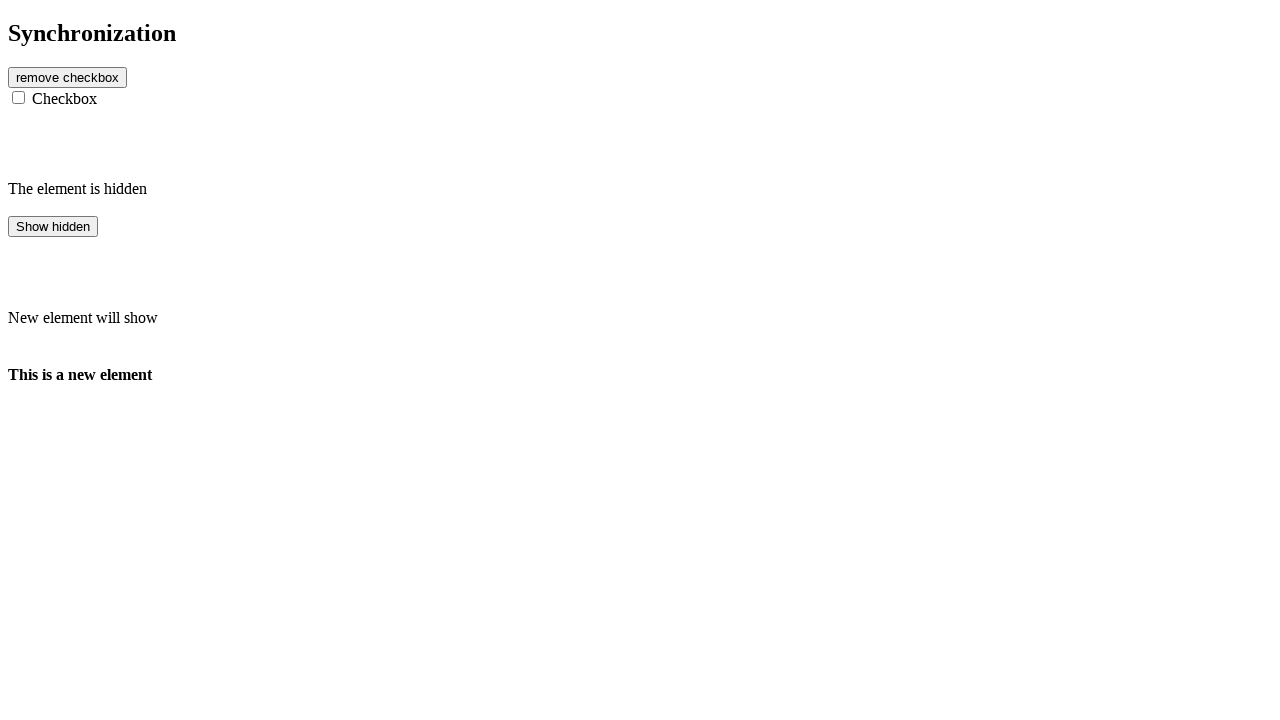